Tests drag and drop functionality on jQuery UI demo site by navigating to the Droppable demo, switching to the demo iframe, and dragging an element to a drop target.

Starting URL: http://jqueryui.com

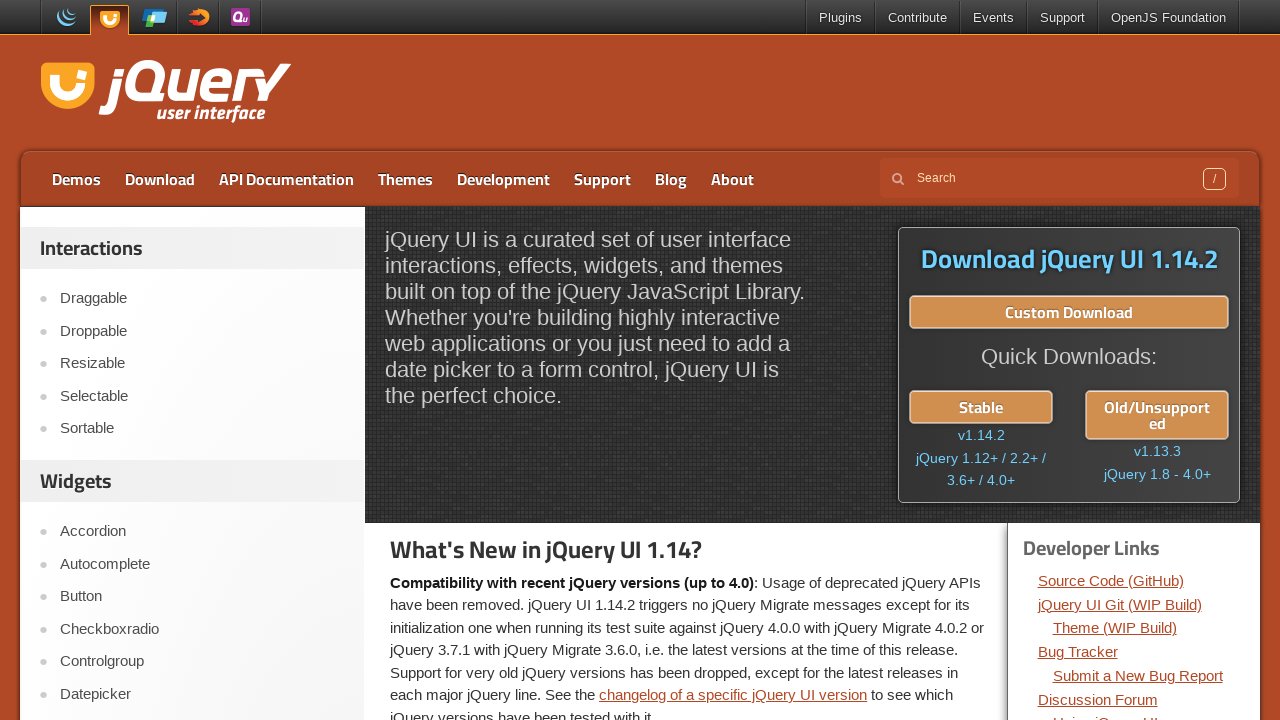

Clicked on Droppable link in sidebar at (202, 331) on xpath=//div[@id='sidebar']//ul/li/a[text()='Droppable']
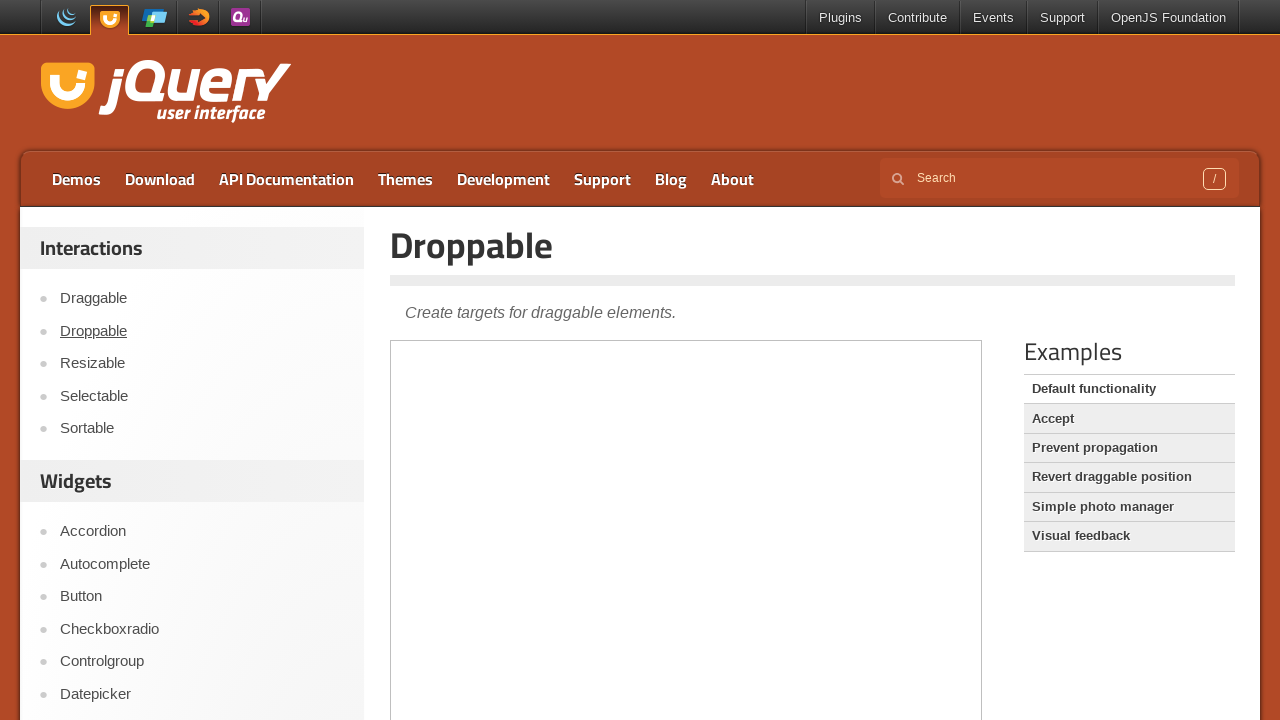

Located demo iframe
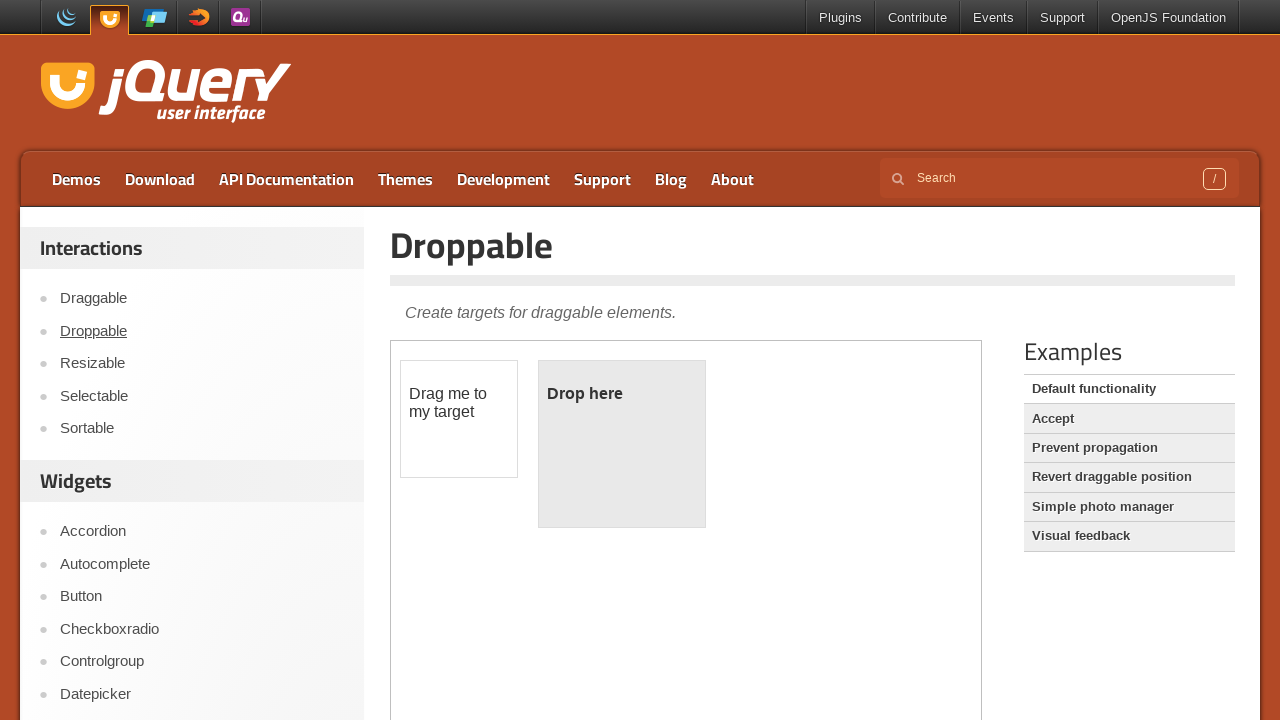

Draggable element became visible
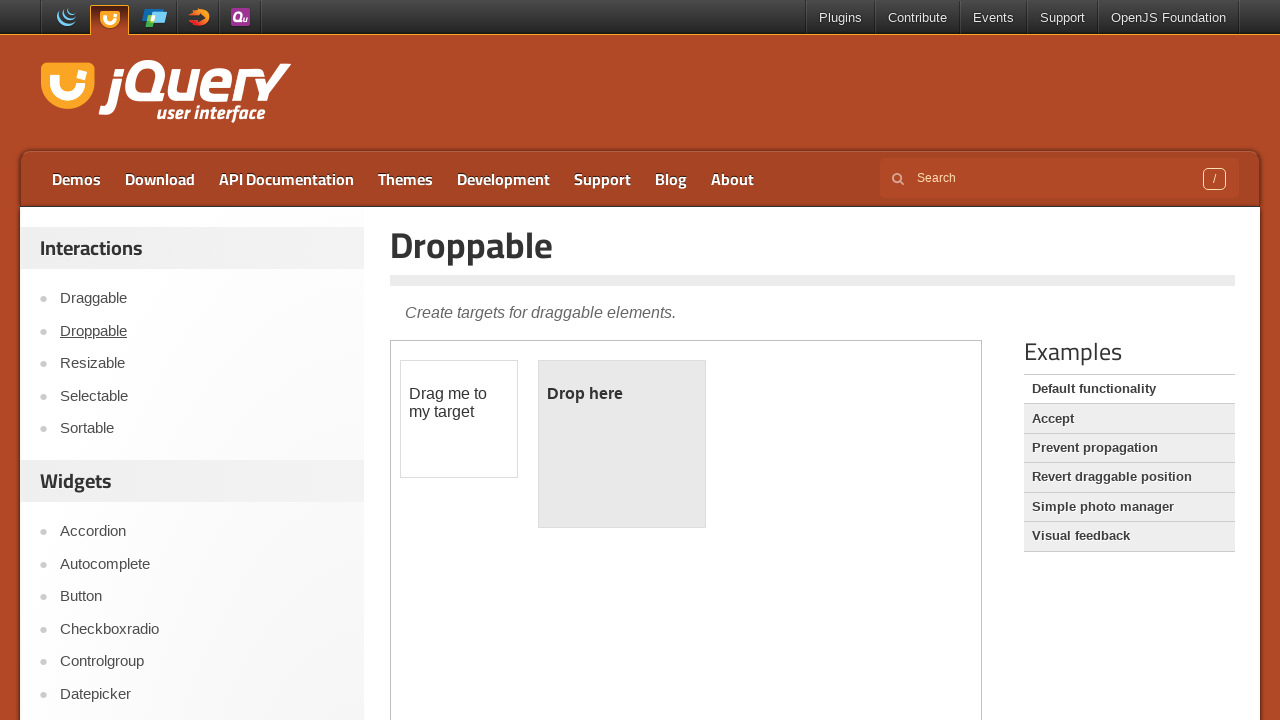

Droppable element became visible
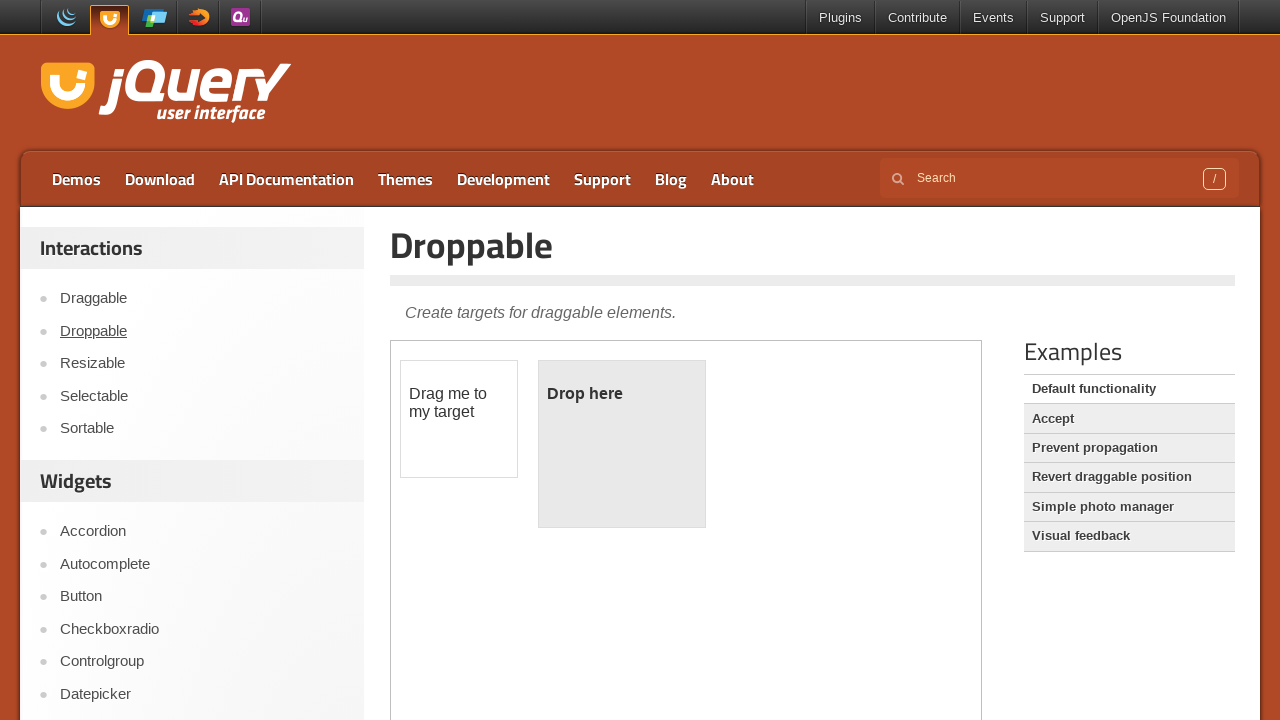

Dragged draggable element to droppable target at (622, 444)
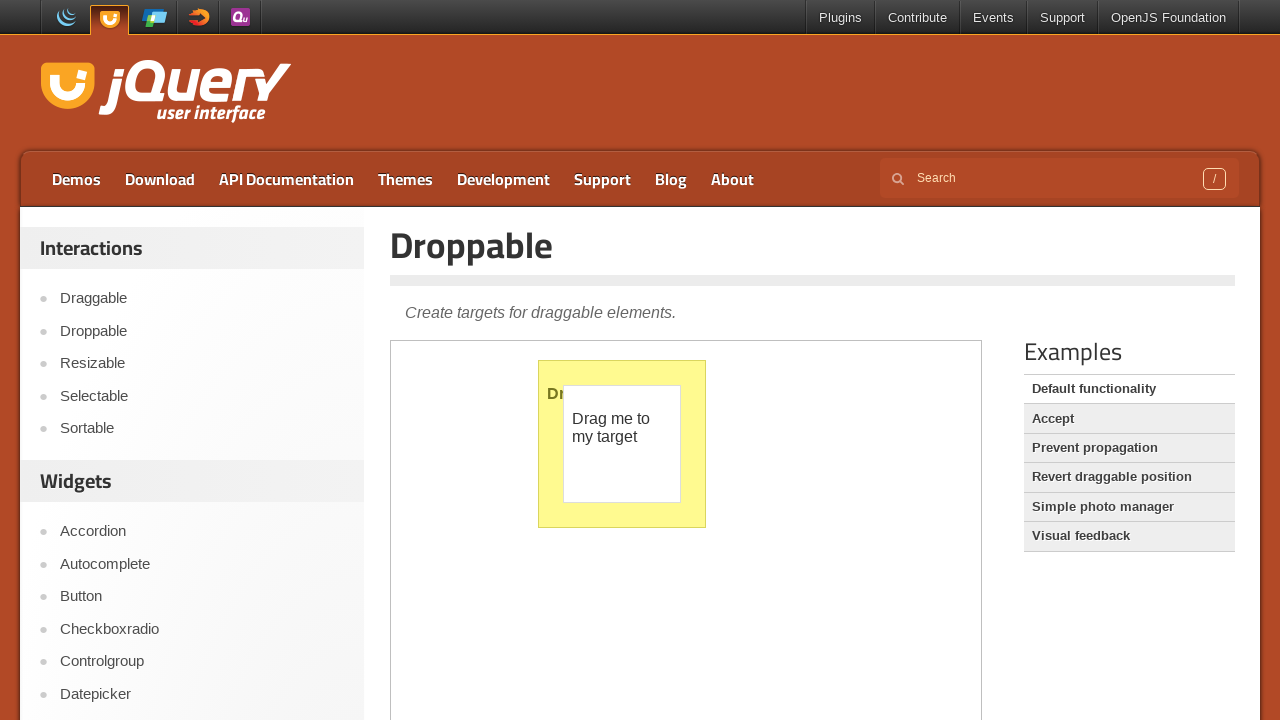

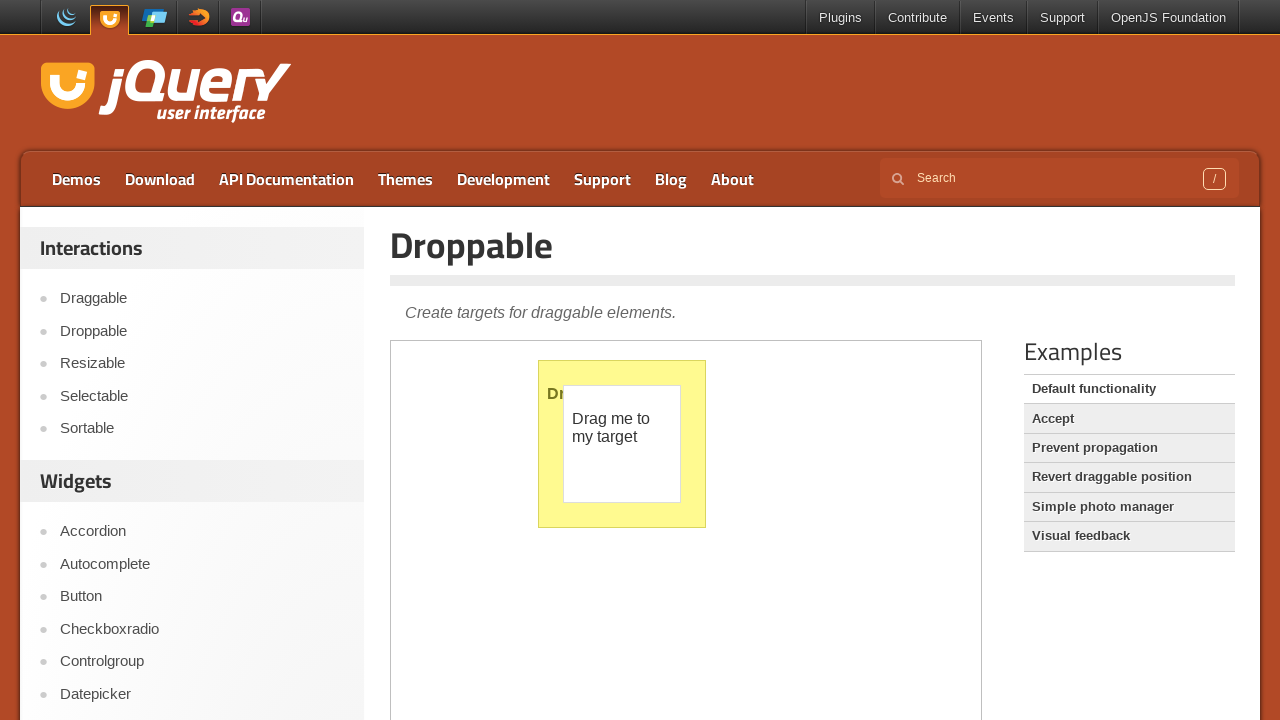